Tests the Bank of America appointments page by clicking on the Everyday Banking option and verifying button enabled states

Starting URL: https://secure.bankofamerica.com/secure-mycommunications/public/appointments/?marketingCode=NEWHP_ECHMPG

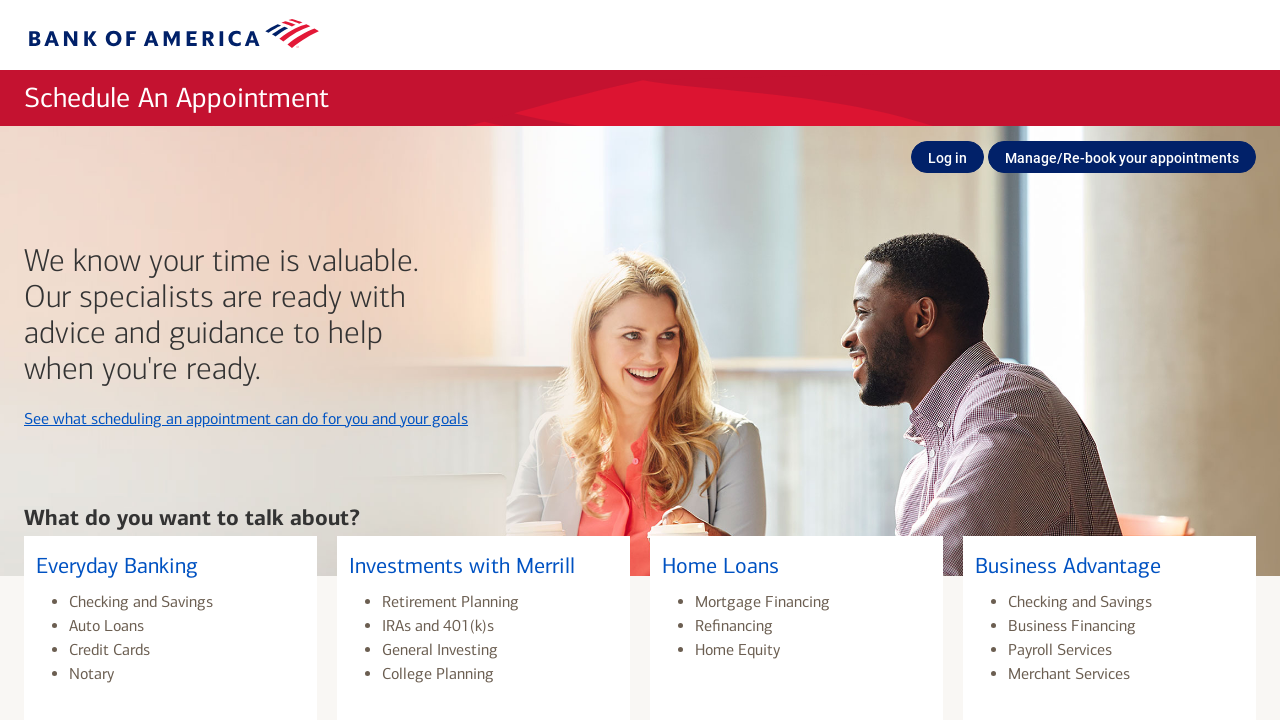

Clicked on Everyday Banking option at (170, 567) on xpath=//h3[text()='Everyday Banking']
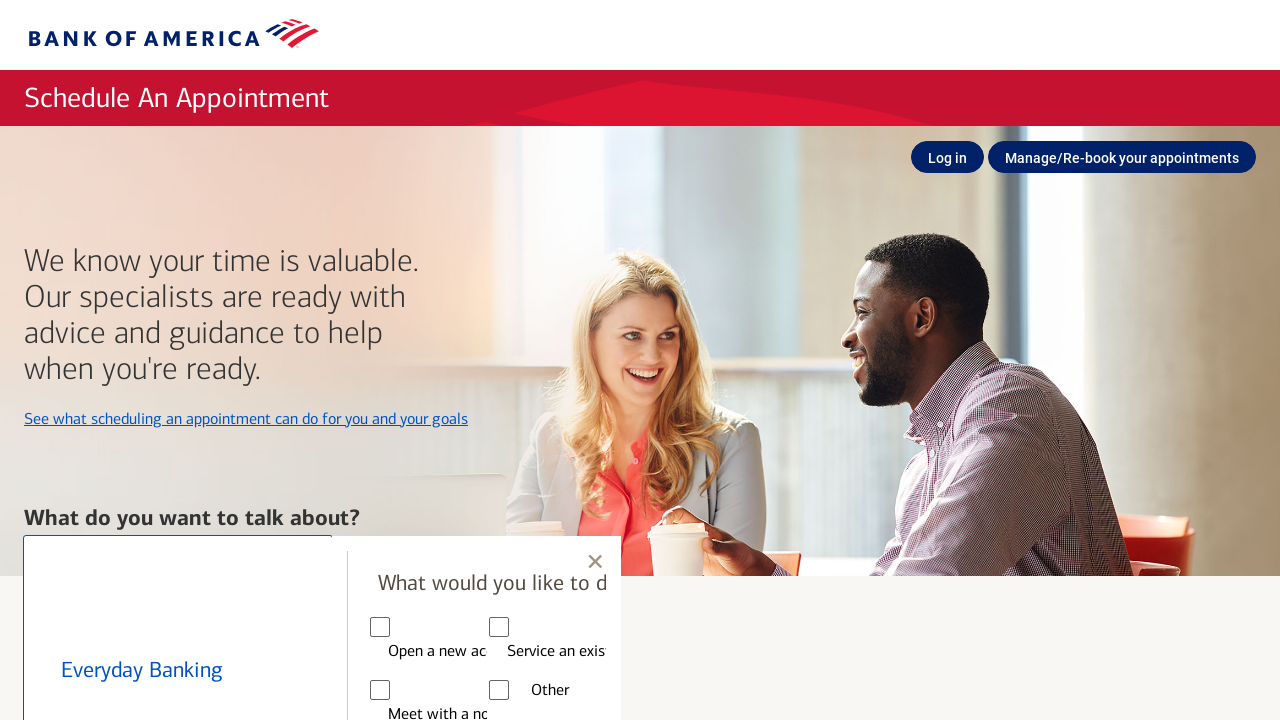

Waited 2 seconds for page to update
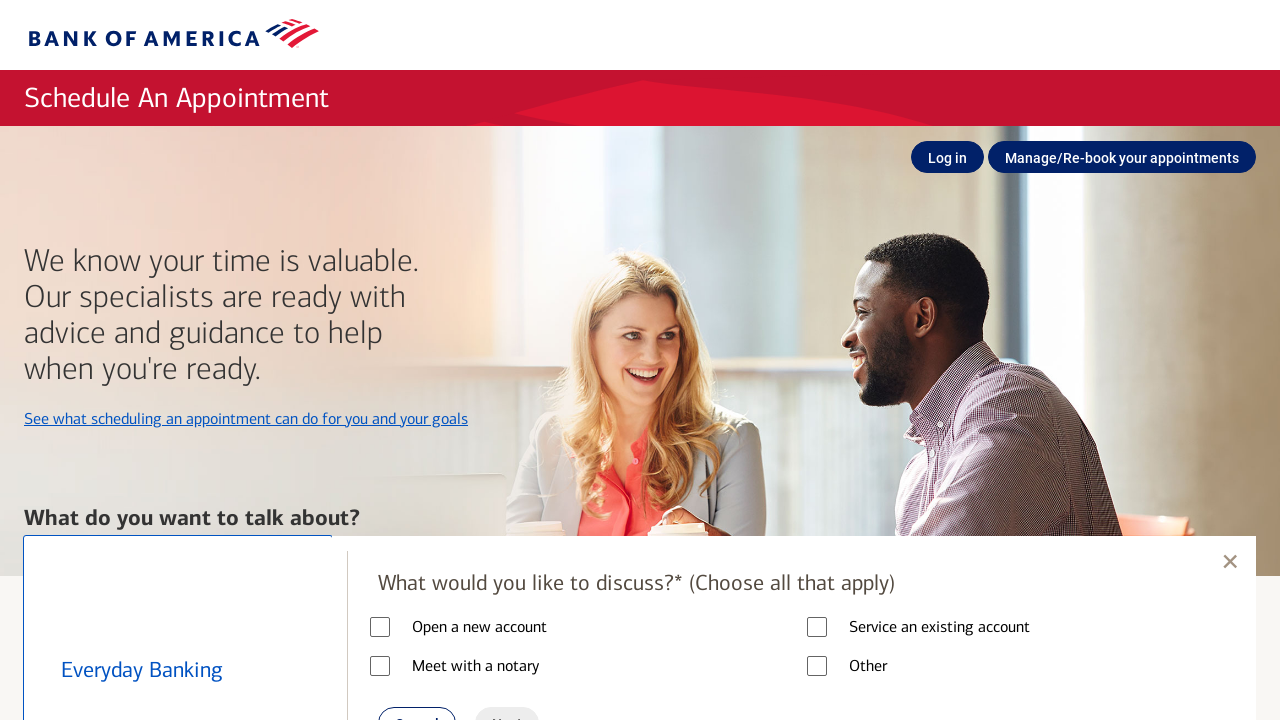

Located Cancel button
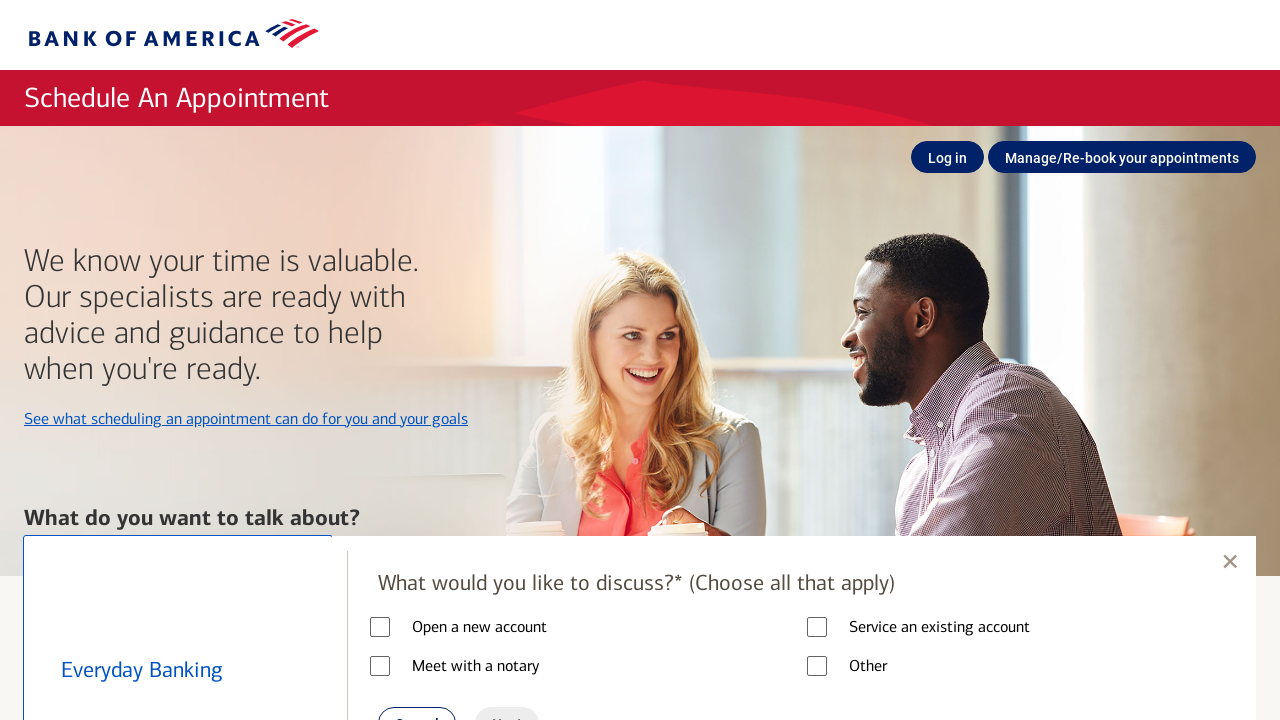

Located Next button
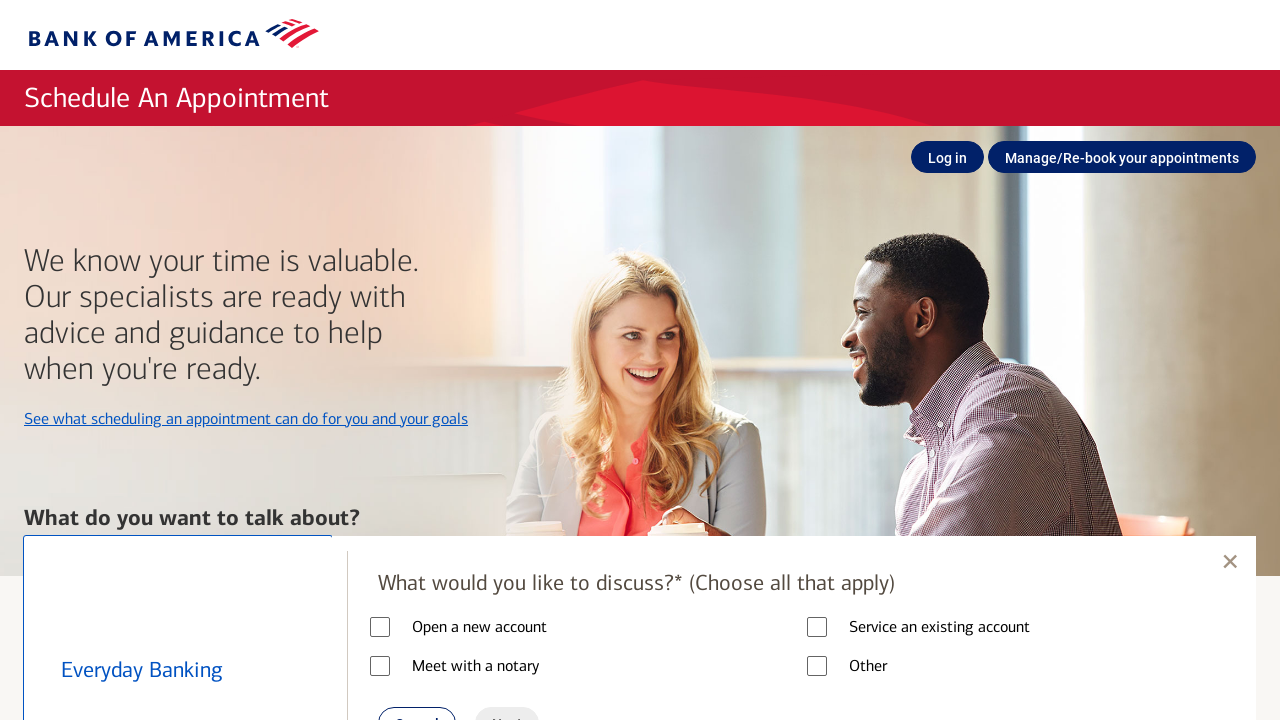

Cancel button is visible
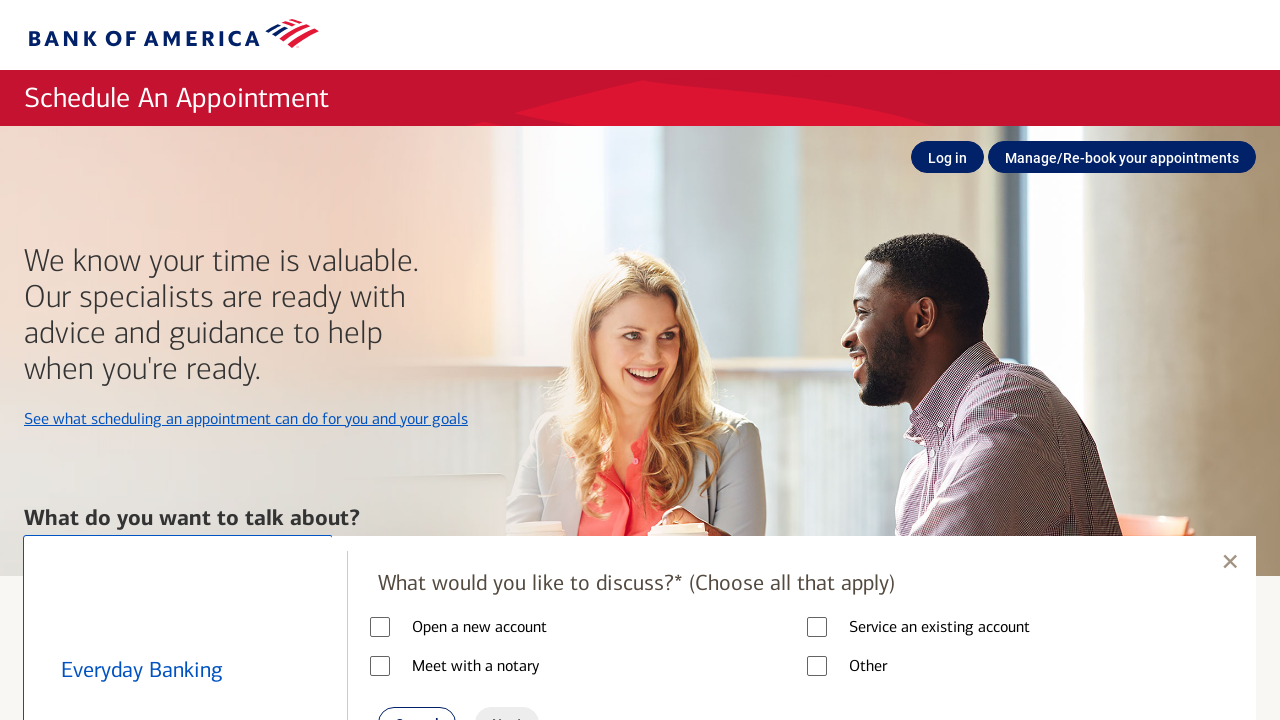

Next button is visible
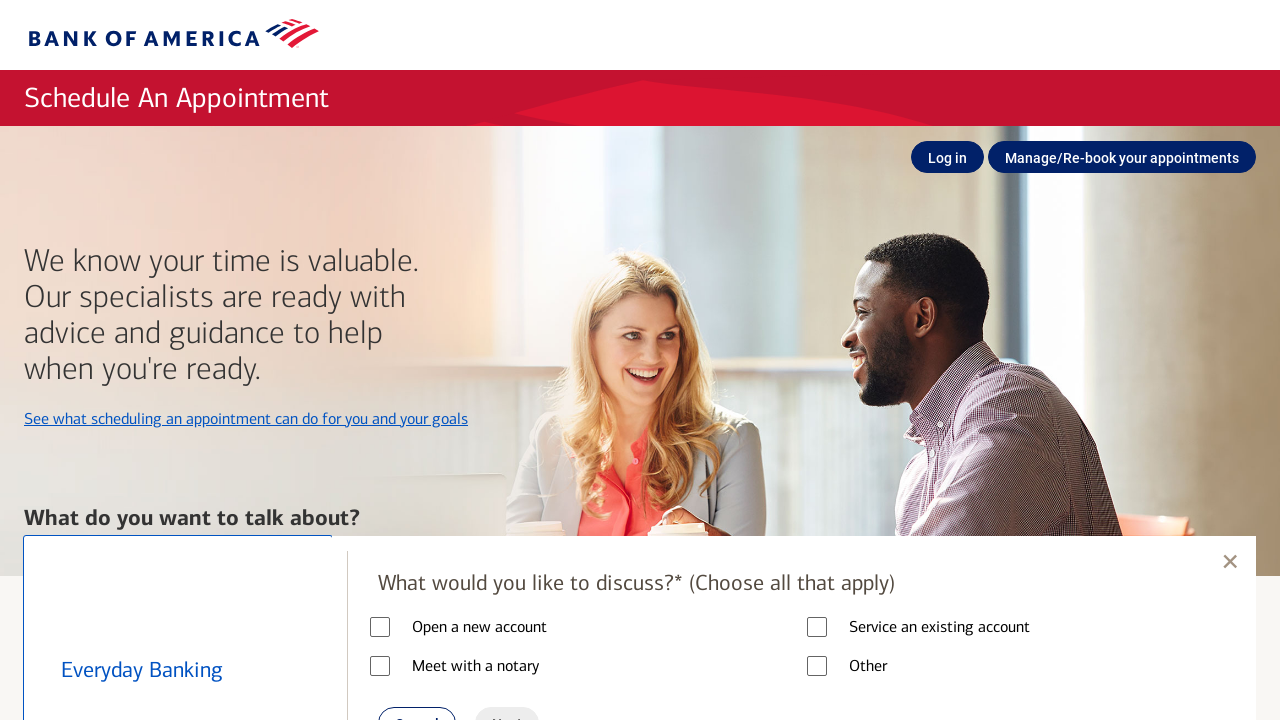

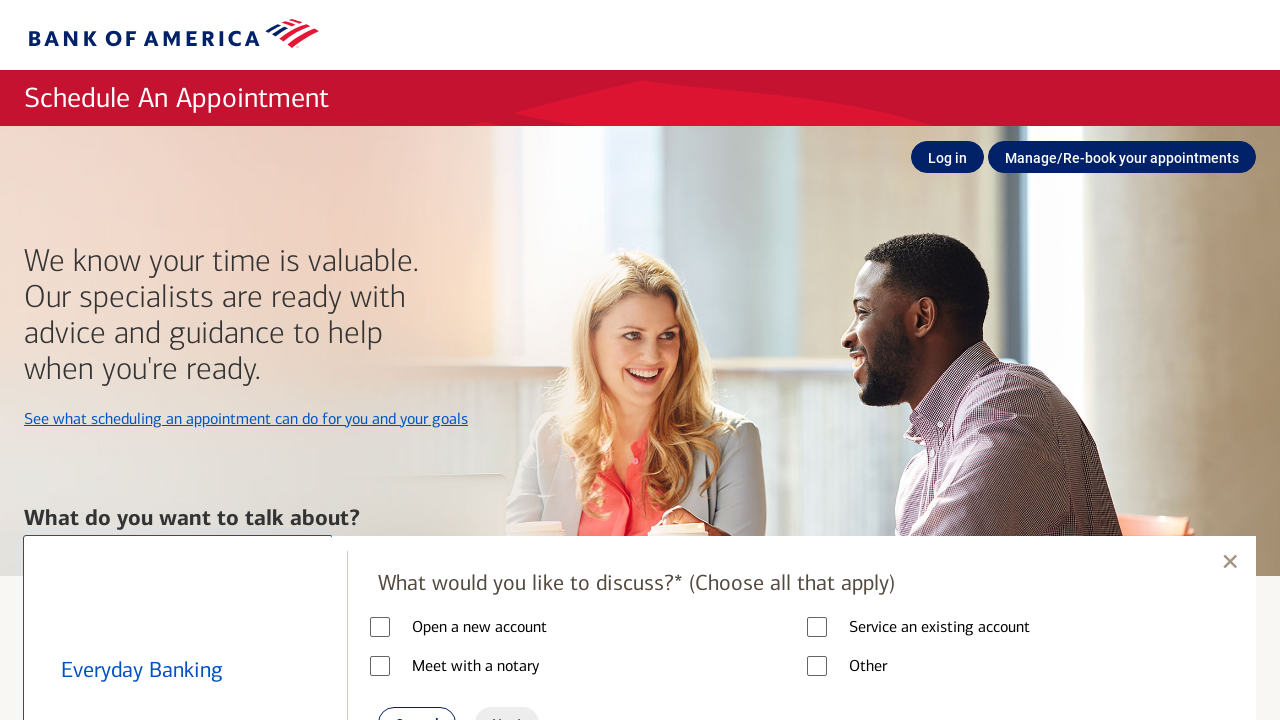